Tests responsive menu visibility by checking if the mobile menu button appears when the browser window is resized from maximized to 700x700 pixels

Starting URL: https://cms.demo.katalon.com/

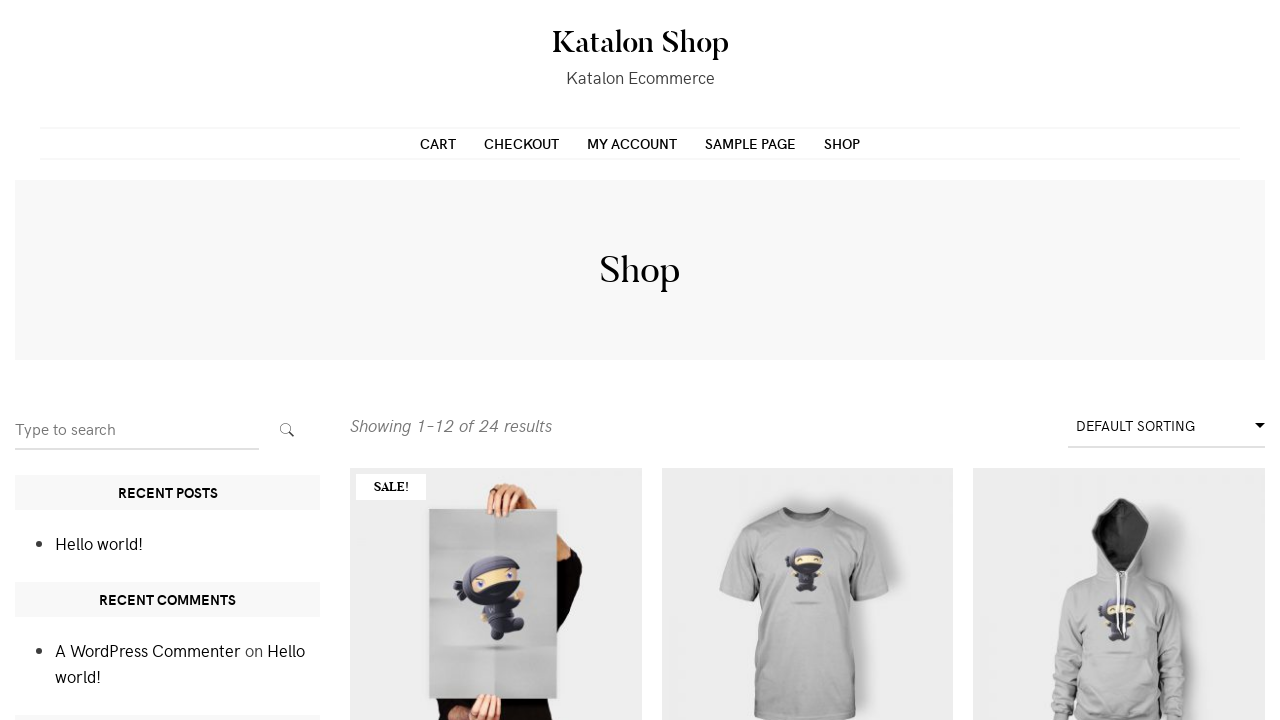

Set viewport size to 1920x1080 (maximized)
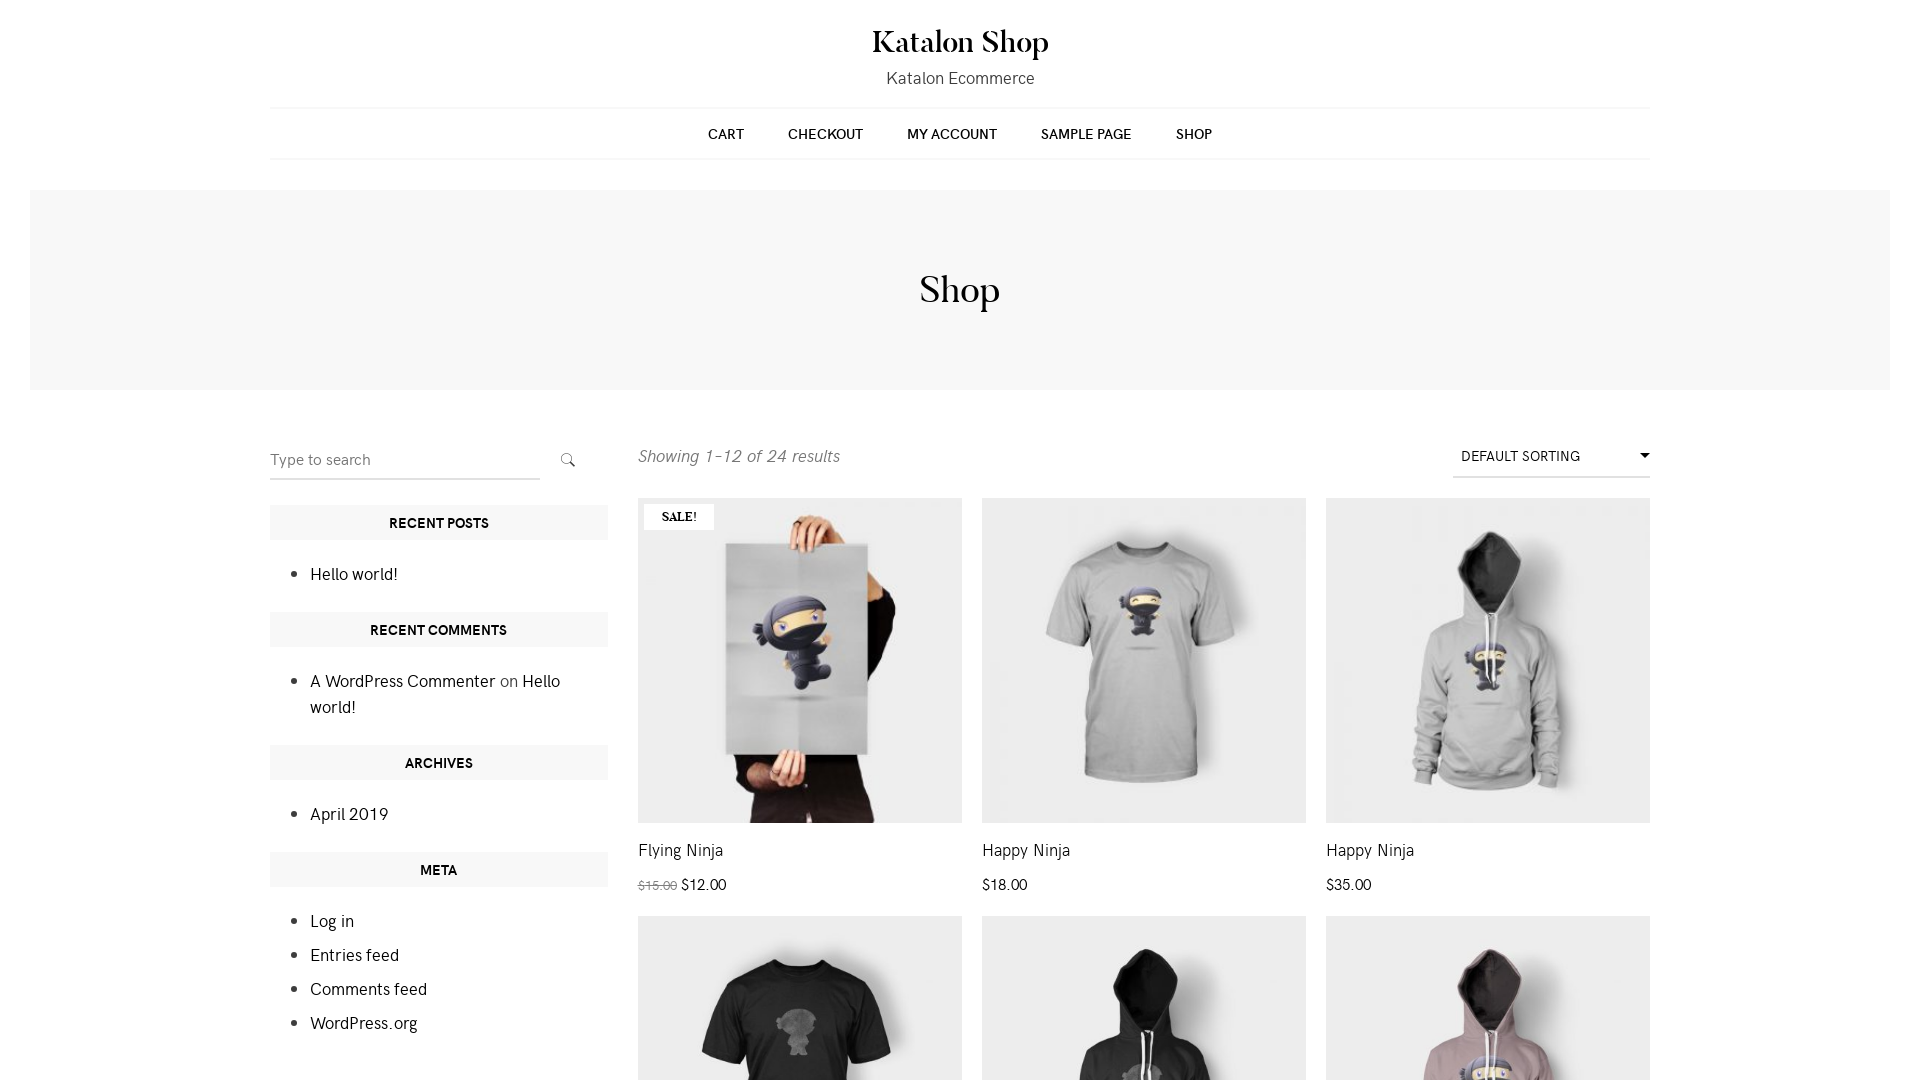

Checked menu toggle visibility at full size: False
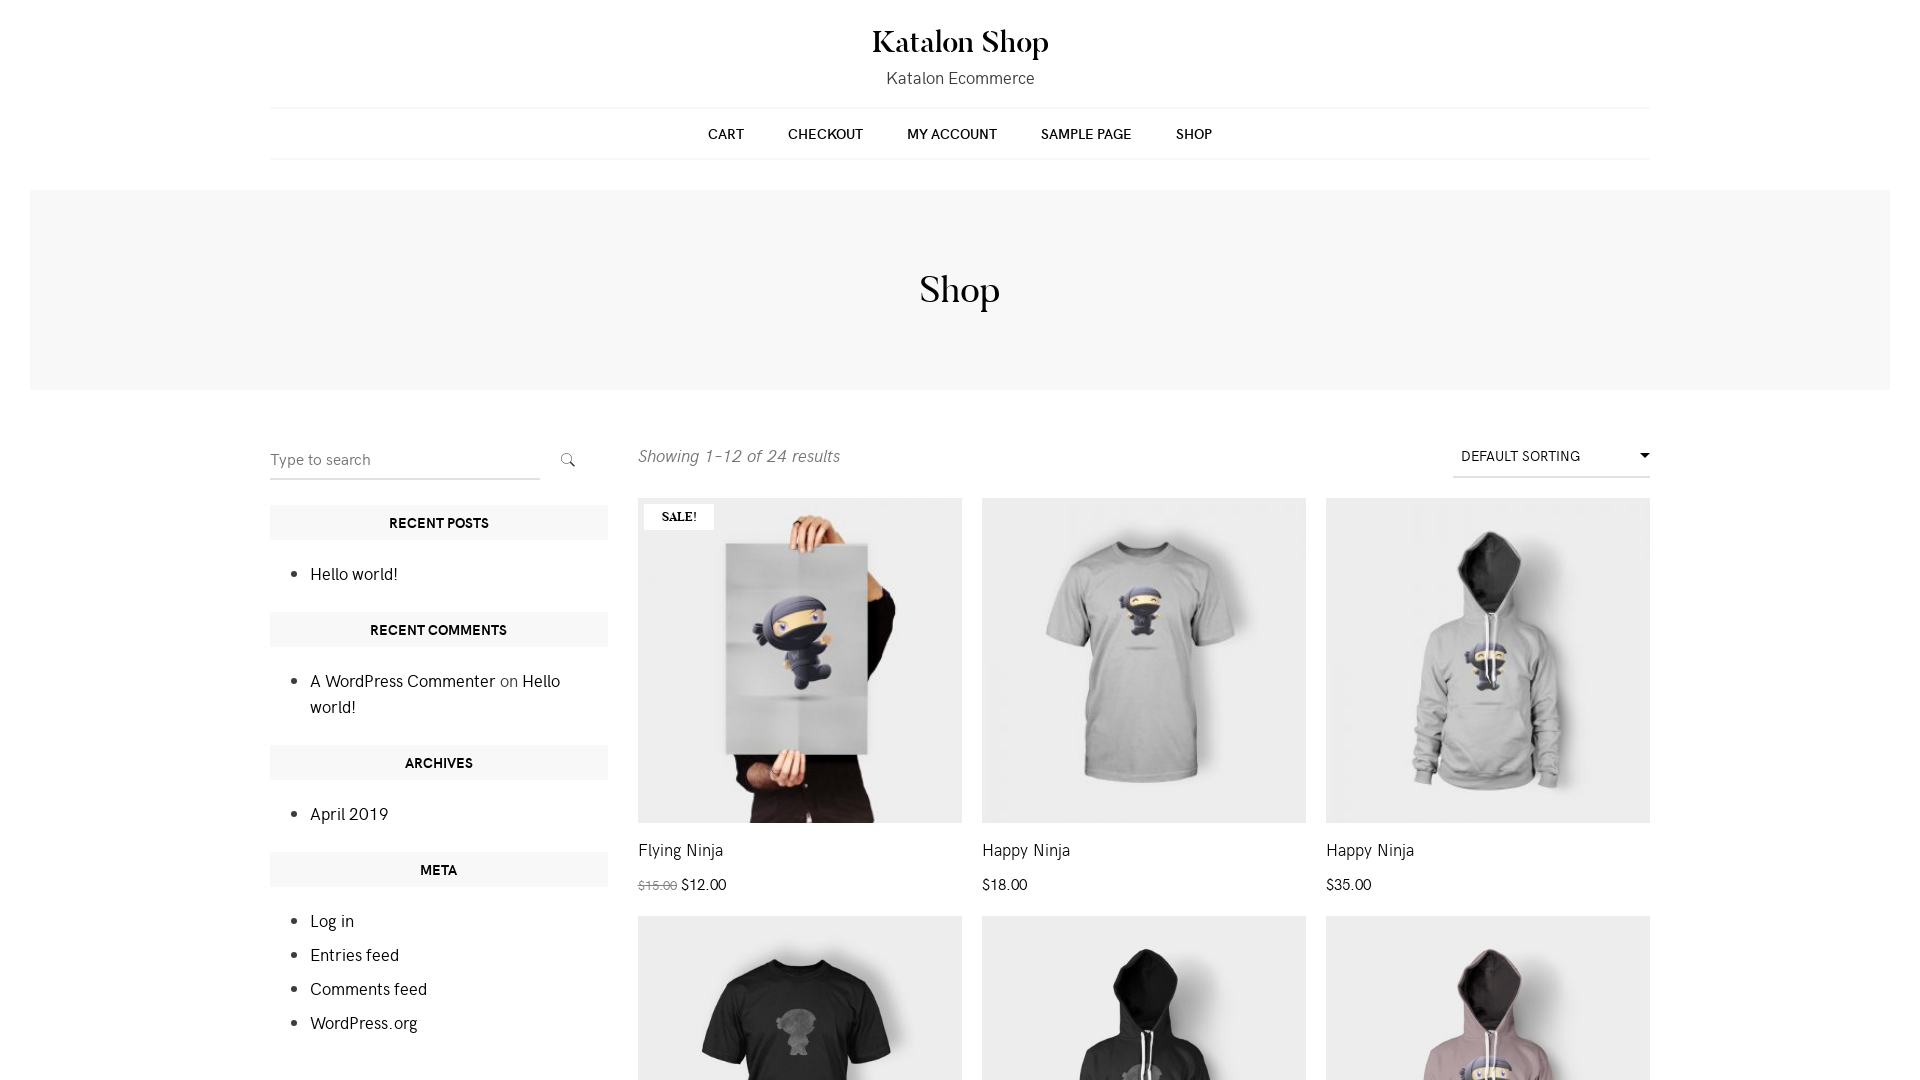

Resized viewport to 700x700 pixels
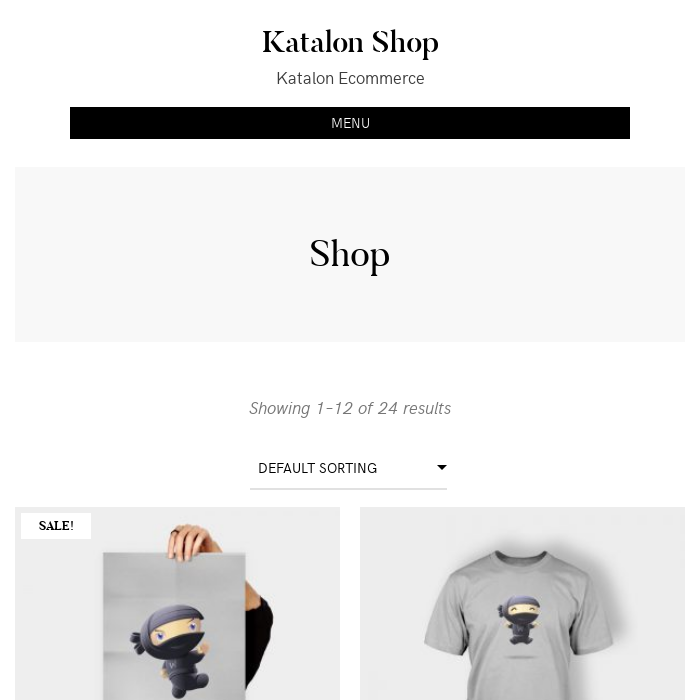

Checked menu button visibility at 700x700: True
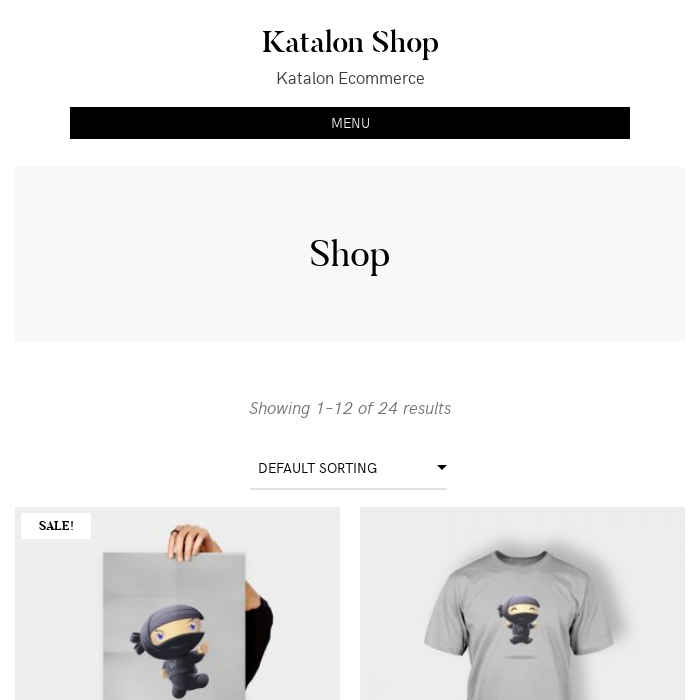

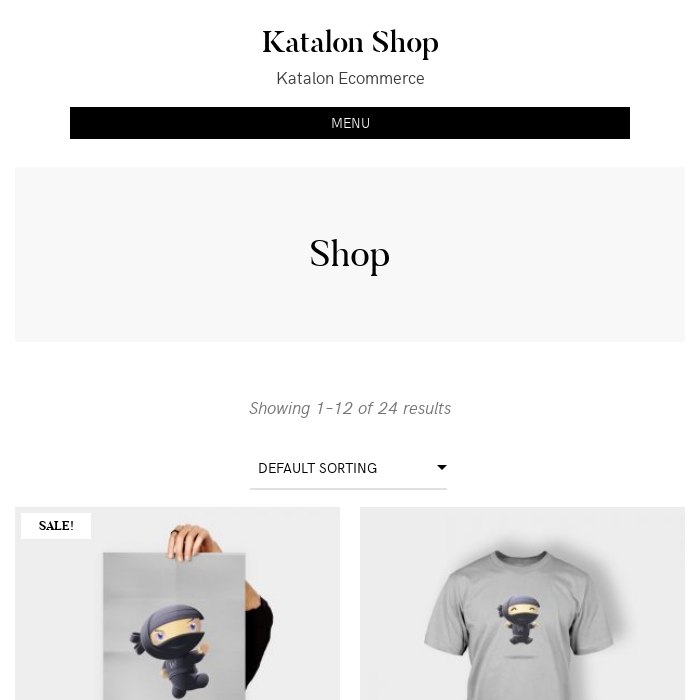